Tests radio button interactions on W3Schools demo page by selecting various radio button options within an iframe for web language preference and age range, then submitting the form.

Starting URL: https://www.w3schools.com/tags/tryit.asp?filename=tryhtml5_input_type_radio

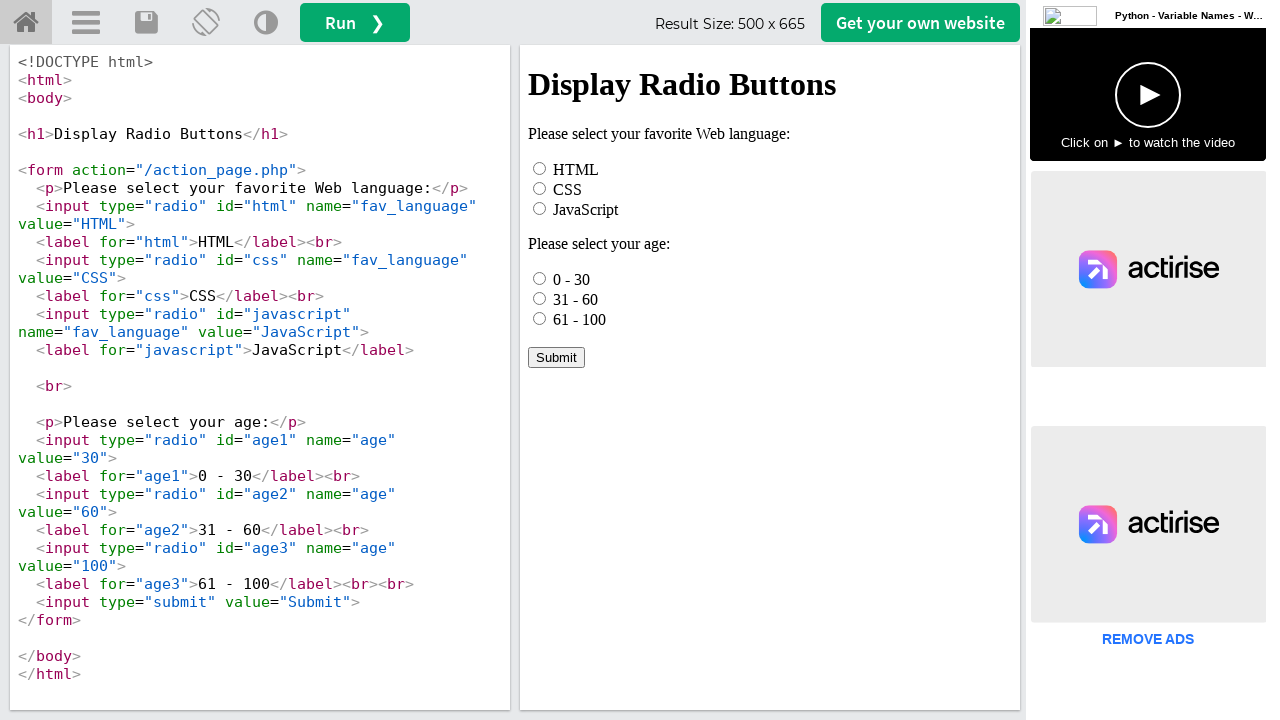

Clicked HTML radio button in iframe at (540, 168) on iframe[name="iframeResult"] >> internal:control=enter-frame >> #html
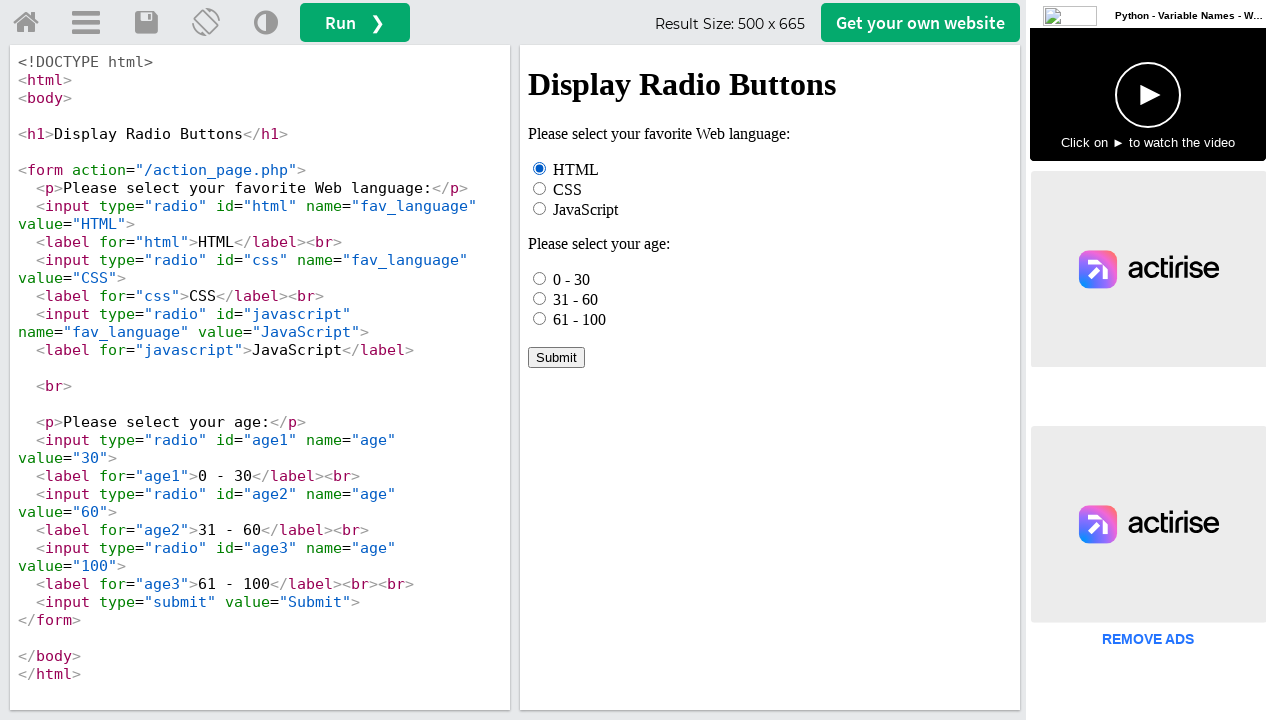

Checked first age option (0 - 30) at (540, 278) on iframe[name="iframeResult"] >> internal:control=enter-frame >> input[name="age"]
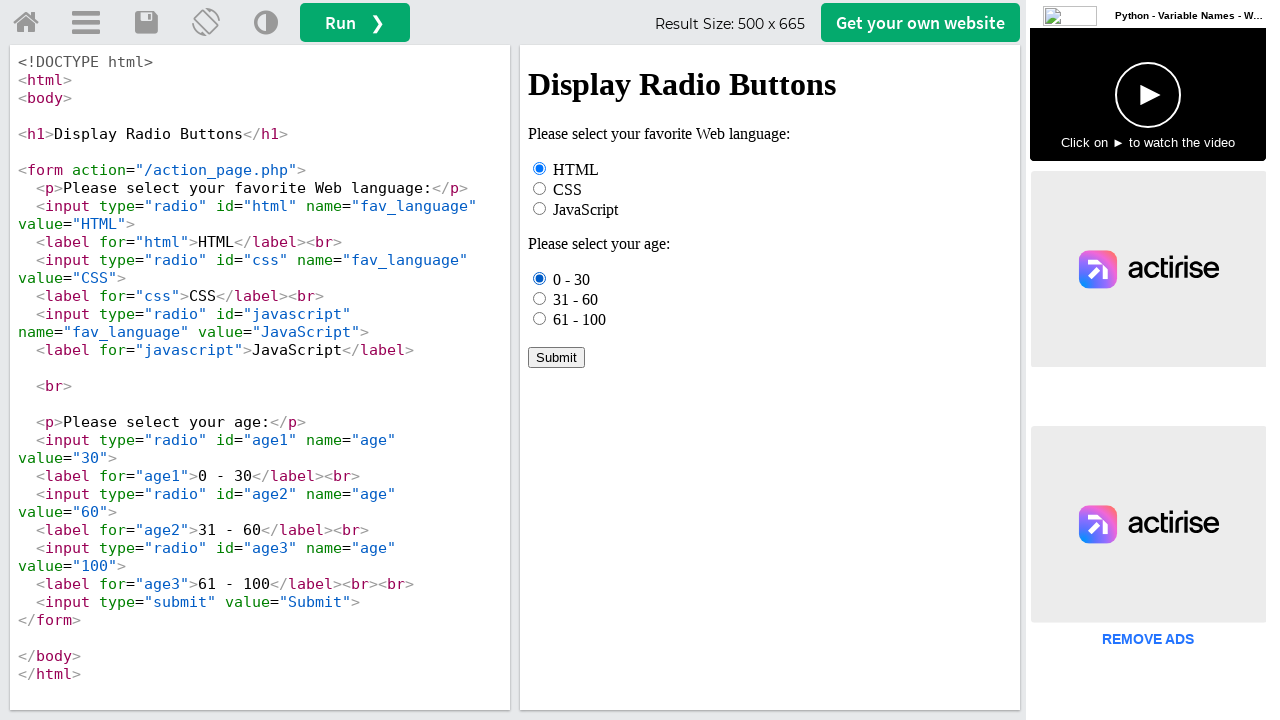

Selected third age option (61 - 100) at (540, 318) on iframe[name="iframeResult"] >> internal:control=enter-frame >> input[name="age"]
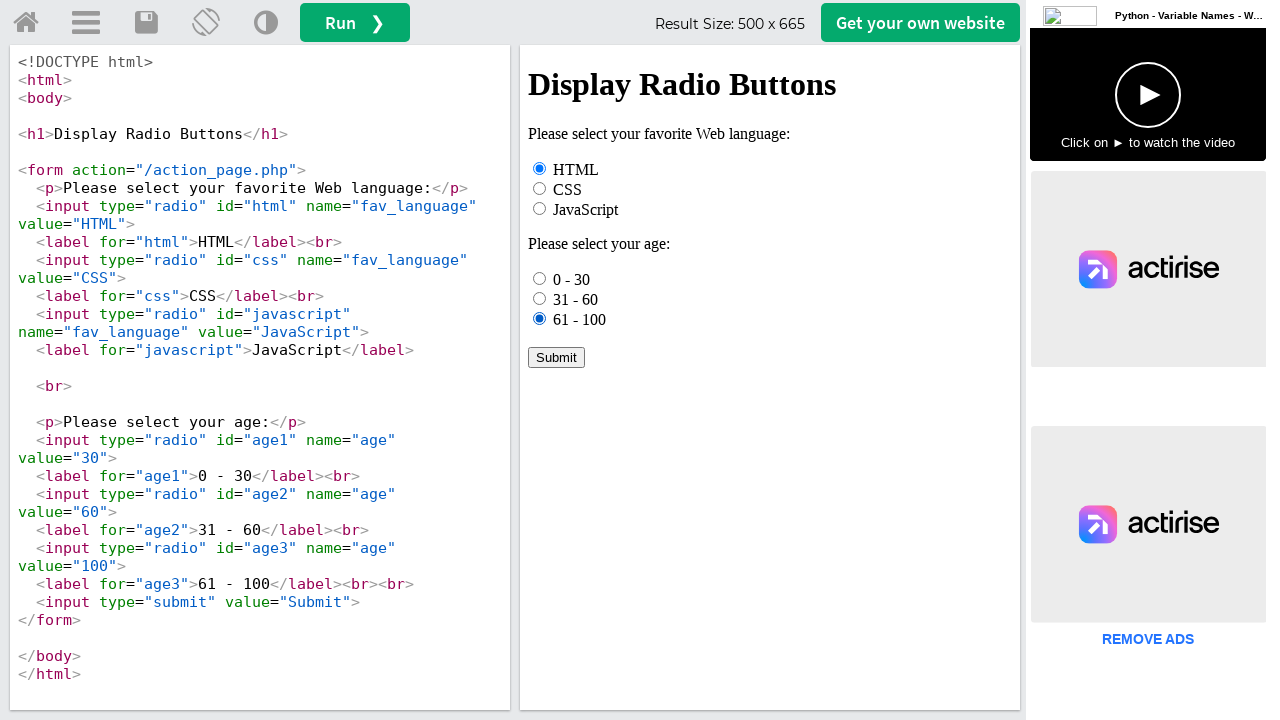

Selected age option (31 - 60) by label text at (576, 299) on iframe[name="iframeResult"] >> internal:control=enter-frame >> text=31 - 60
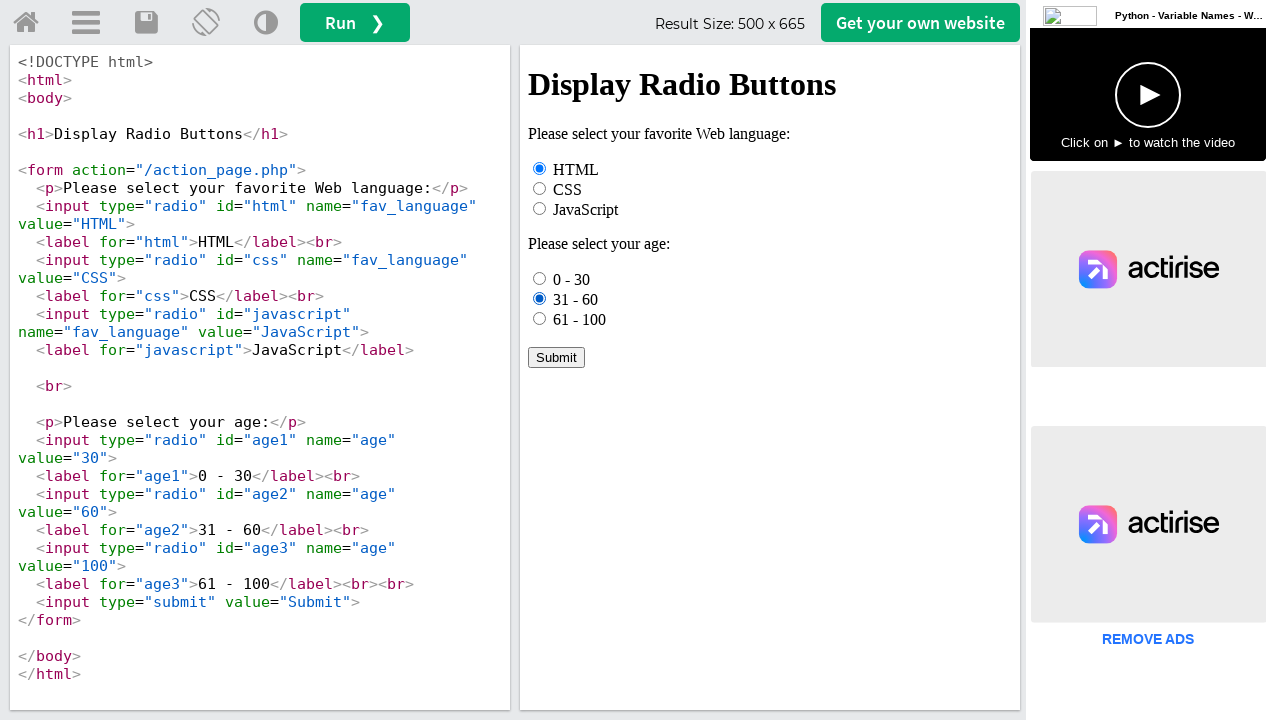

Clicked Submit button to submit the form at (556, 357) on iframe[name="iframeResult"] >> internal:control=enter-frame >> text=Submit
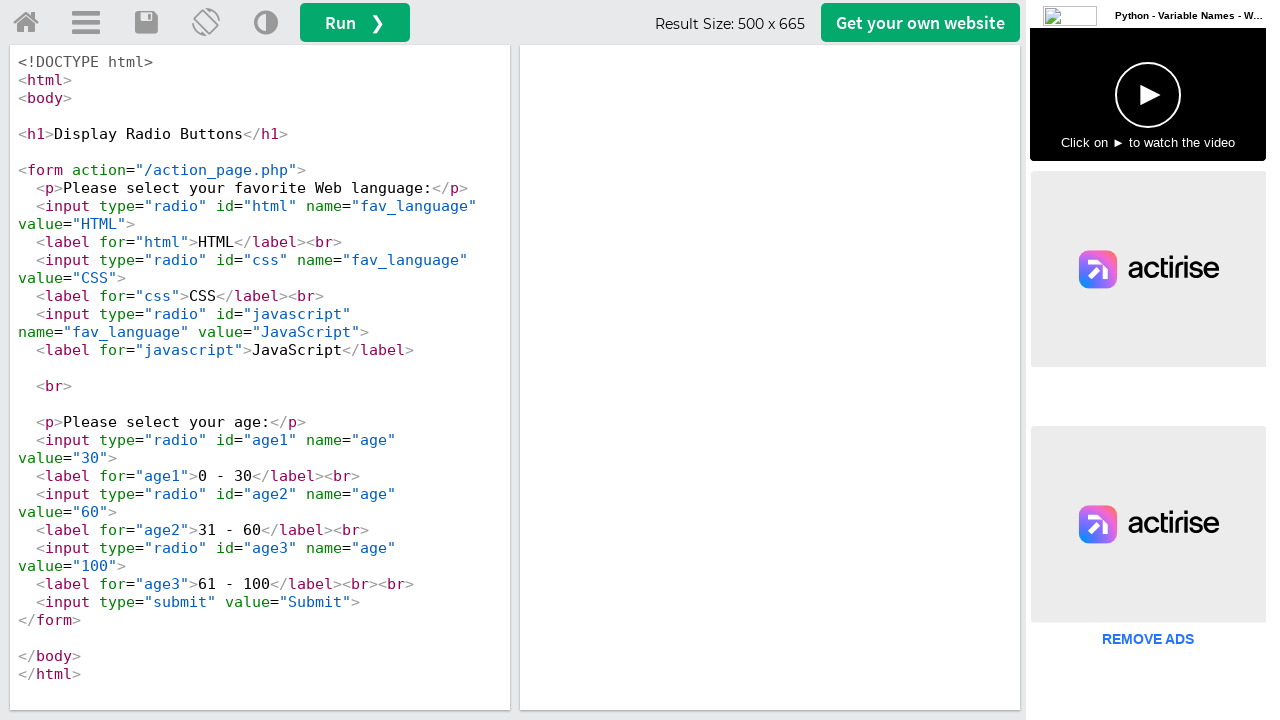

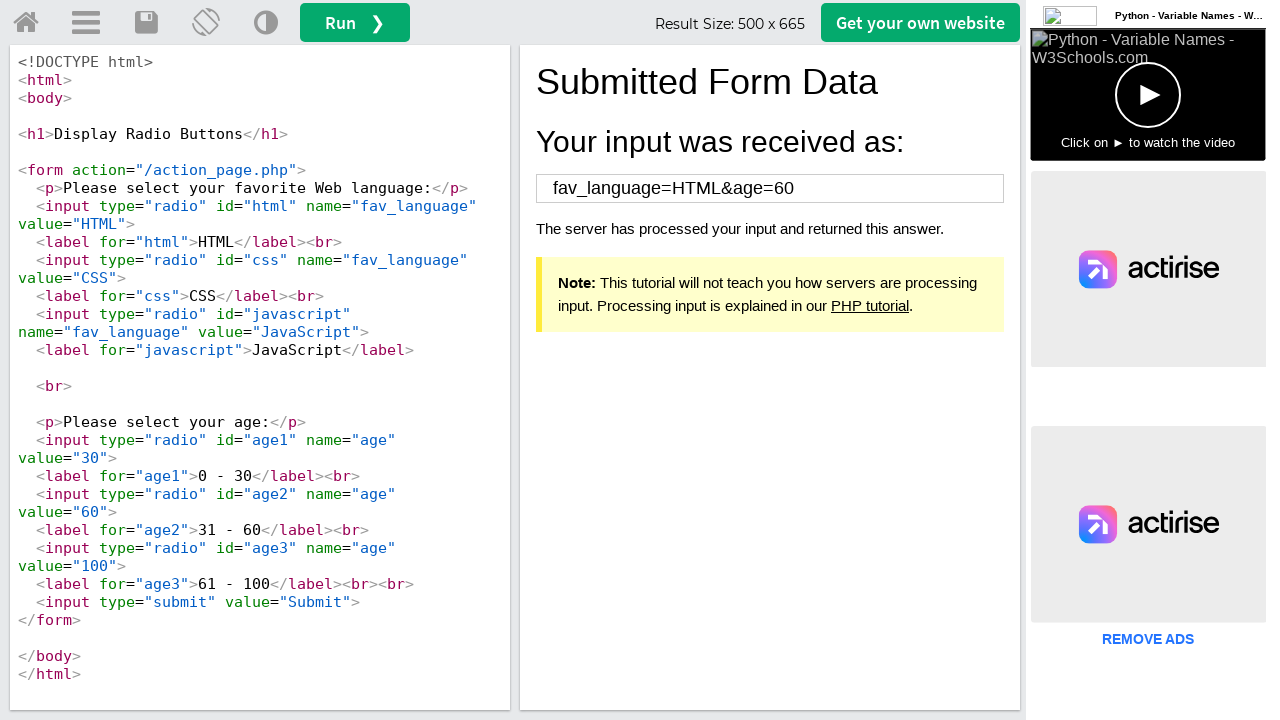